Tests that the complete all checkbox updates state when individual items are completed or cleared

Starting URL: https://demo.playwright.dev/todomvc

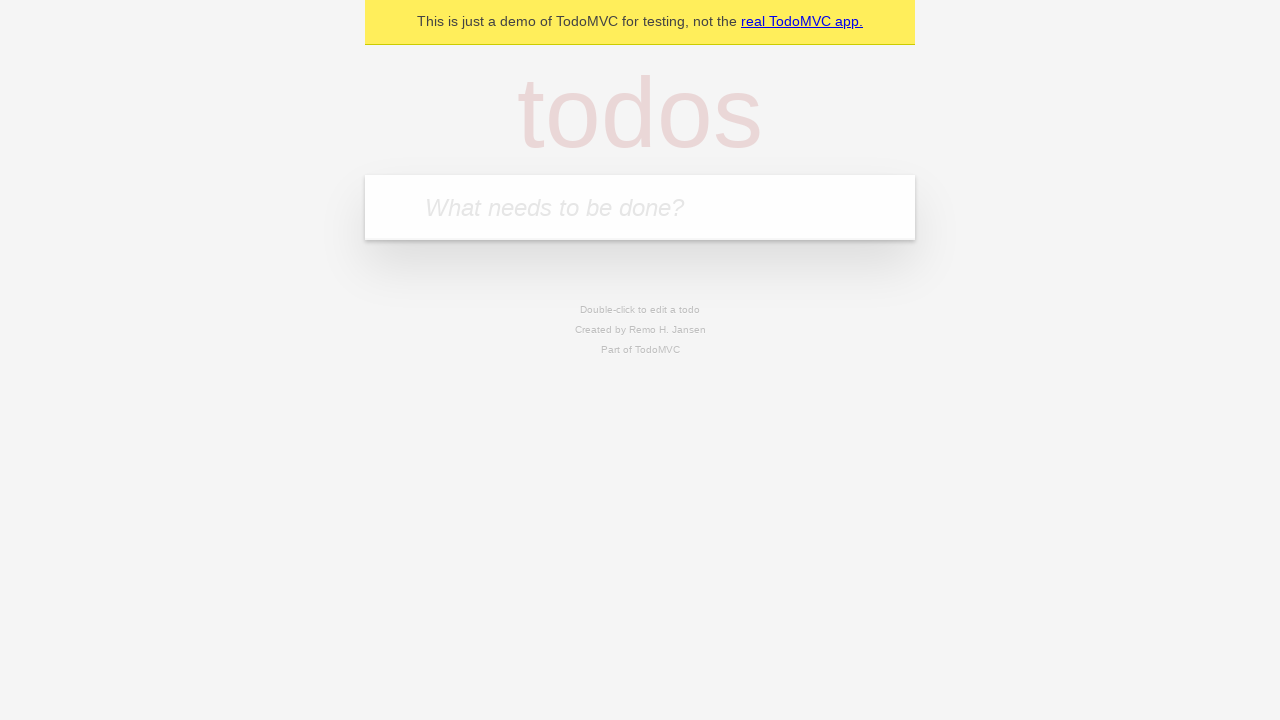

Filled todo input with 'buy some cheese' on internal:attr=[placeholder="What needs to be done?"i]
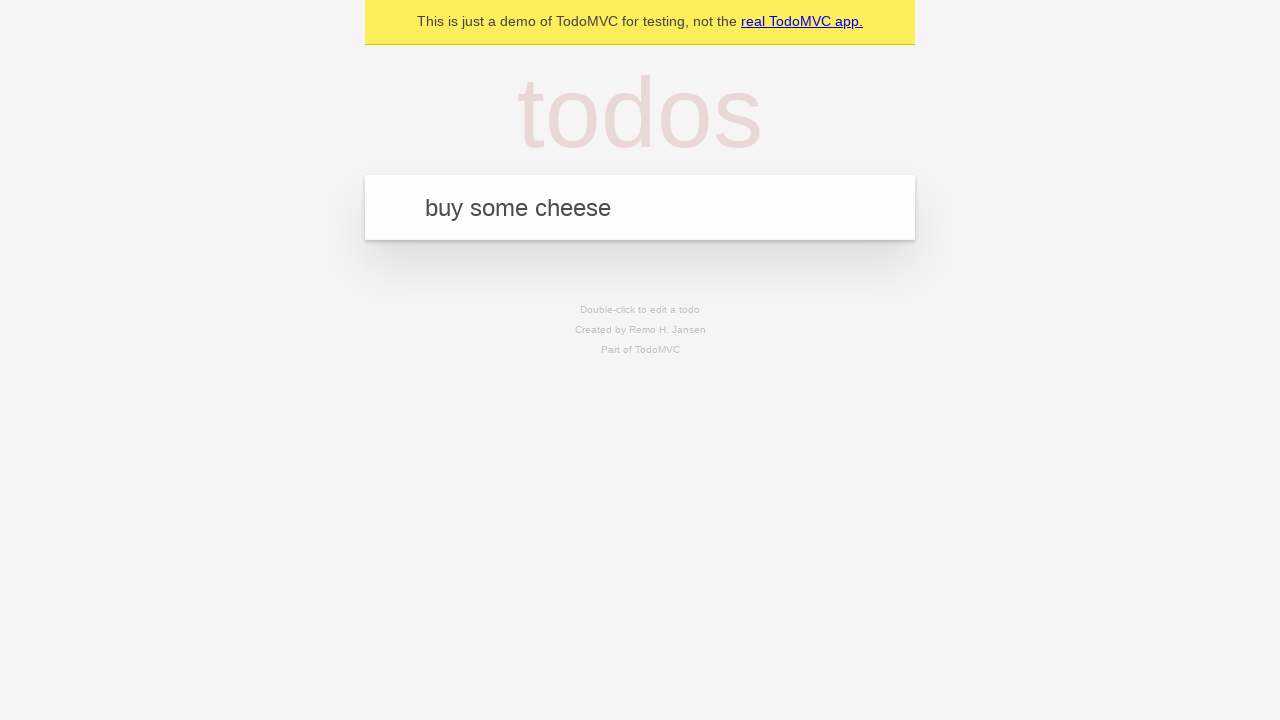

Pressed Enter to add first todo item on internal:attr=[placeholder="What needs to be done?"i]
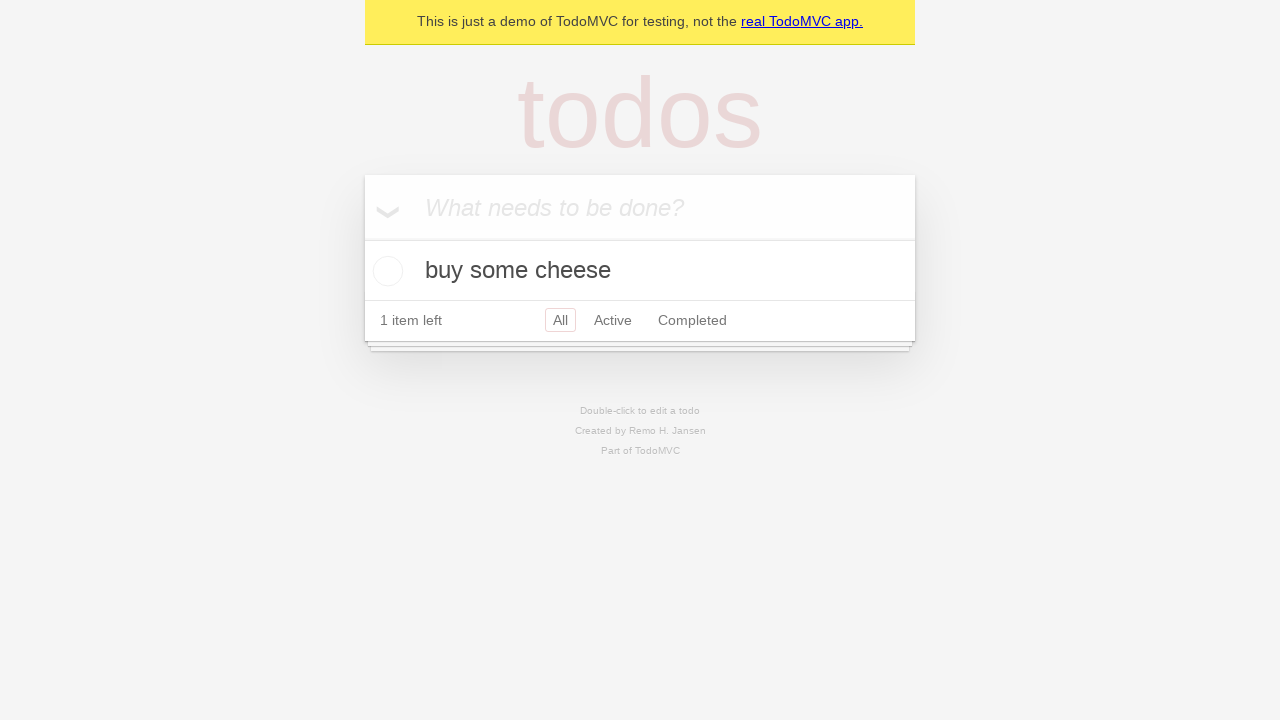

Filled todo input with 'feed the cat' on internal:attr=[placeholder="What needs to be done?"i]
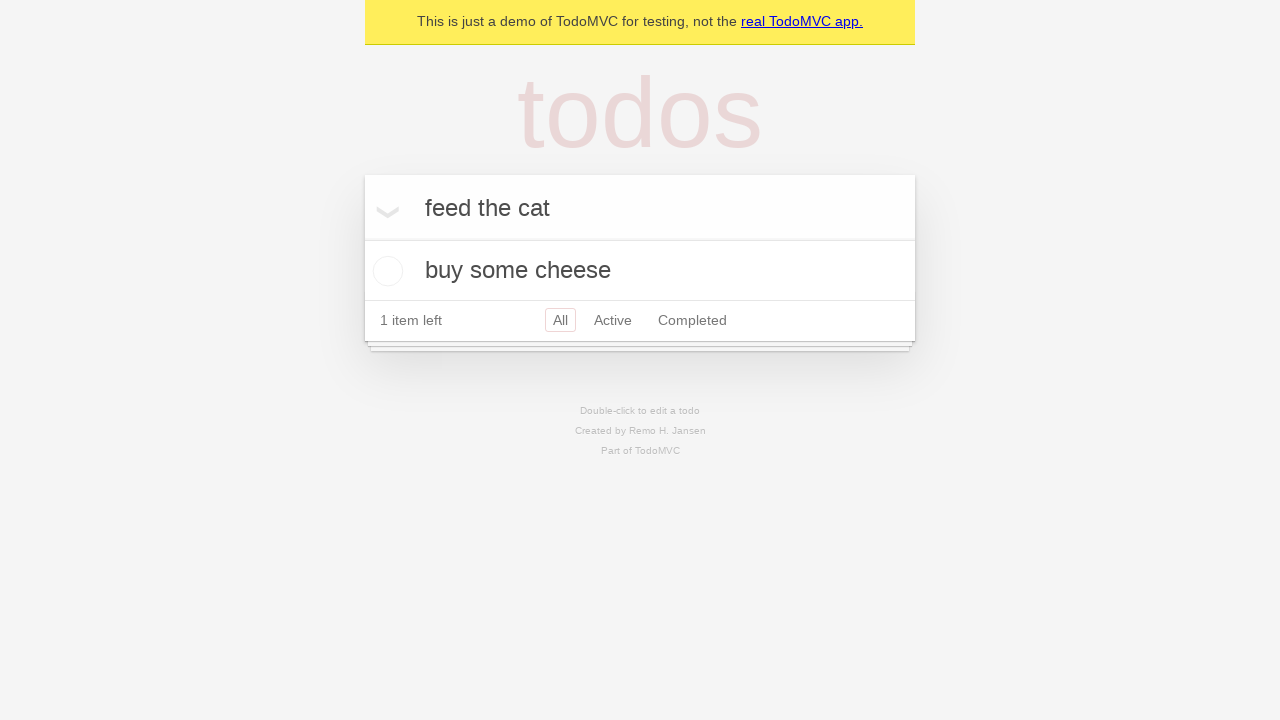

Pressed Enter to add second todo item on internal:attr=[placeholder="What needs to be done?"i]
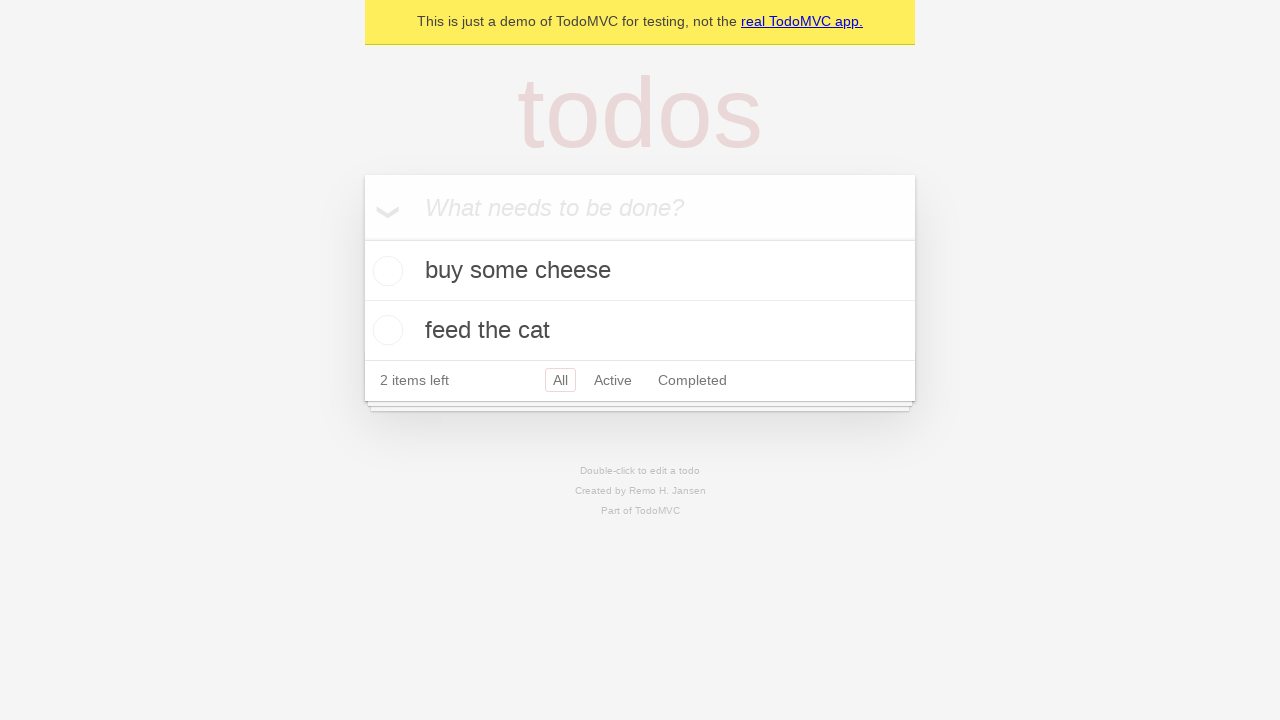

Filled todo input with 'book a doctors appointment' on internal:attr=[placeholder="What needs to be done?"i]
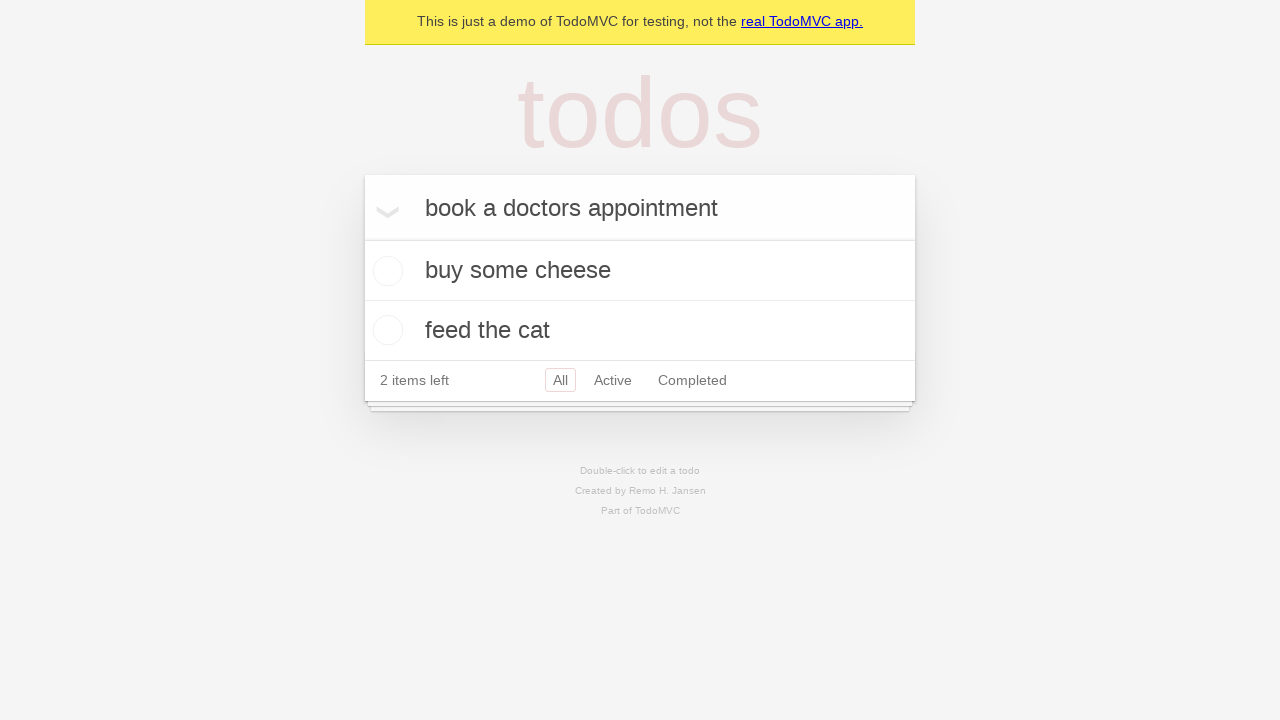

Pressed Enter to add third todo item on internal:attr=[placeholder="What needs to be done?"i]
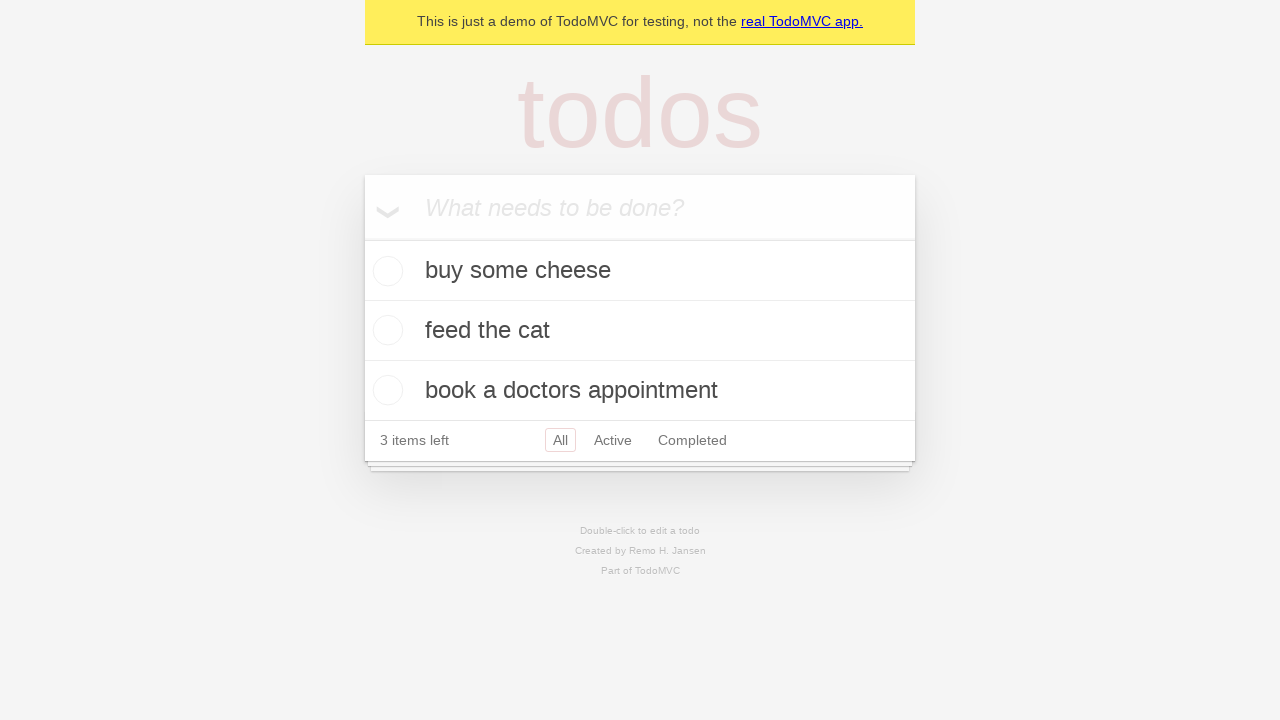

Checked 'Mark all as complete' checkbox at (362, 238) on internal:label="Mark all as complete"i
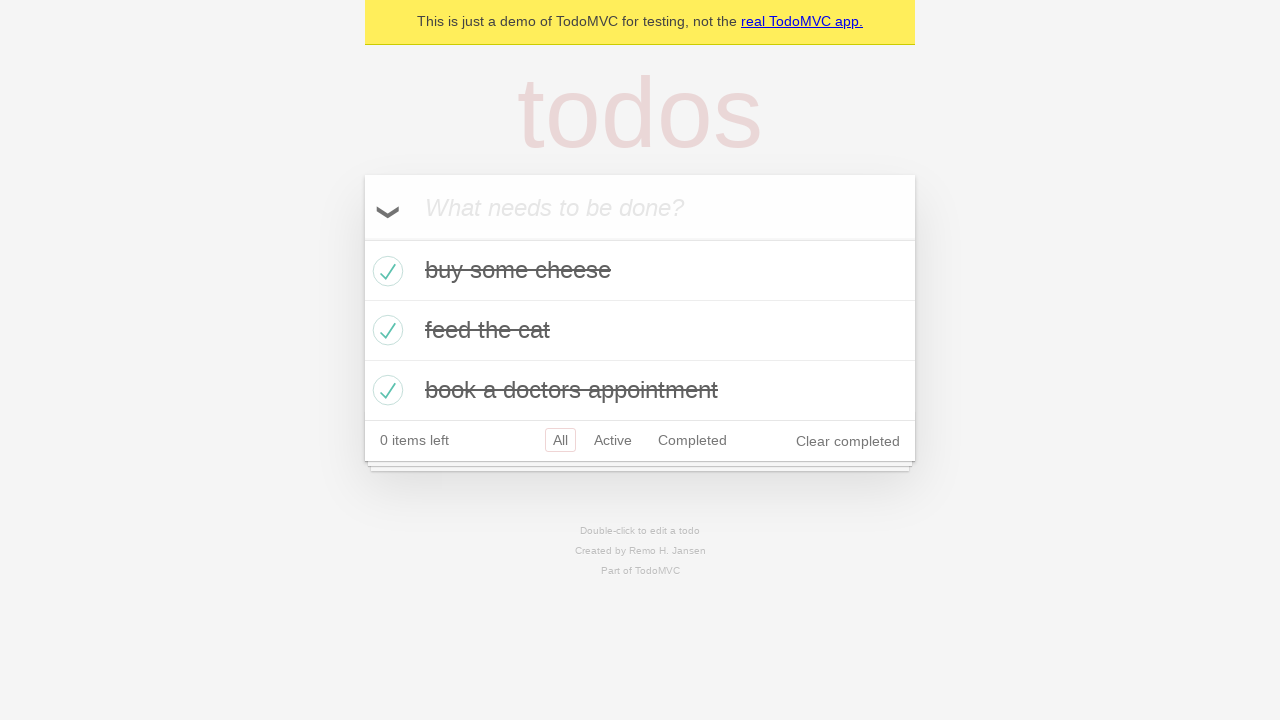

Unchecked the first todo item at (385, 271) on internal:testid=[data-testid="todo-item"s] >> nth=0 >> internal:role=checkbox
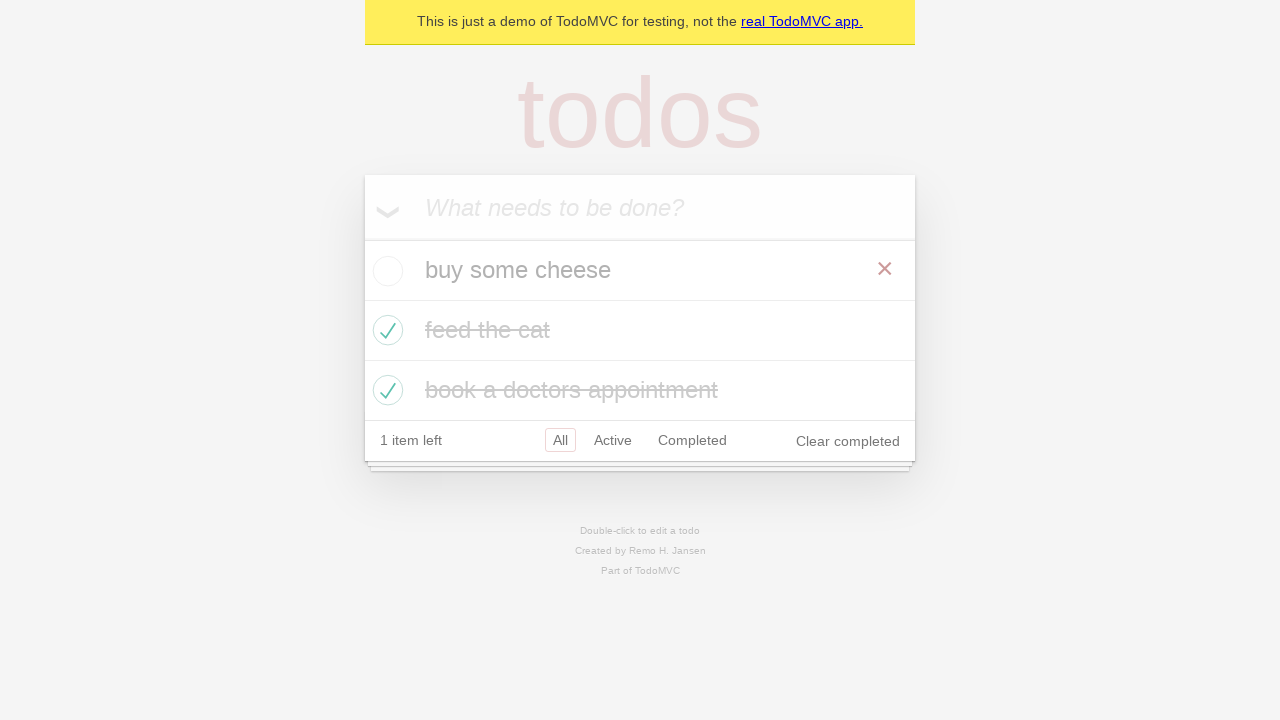

Rechecked the first todo item at (385, 271) on internal:testid=[data-testid="todo-item"s] >> nth=0 >> internal:role=checkbox
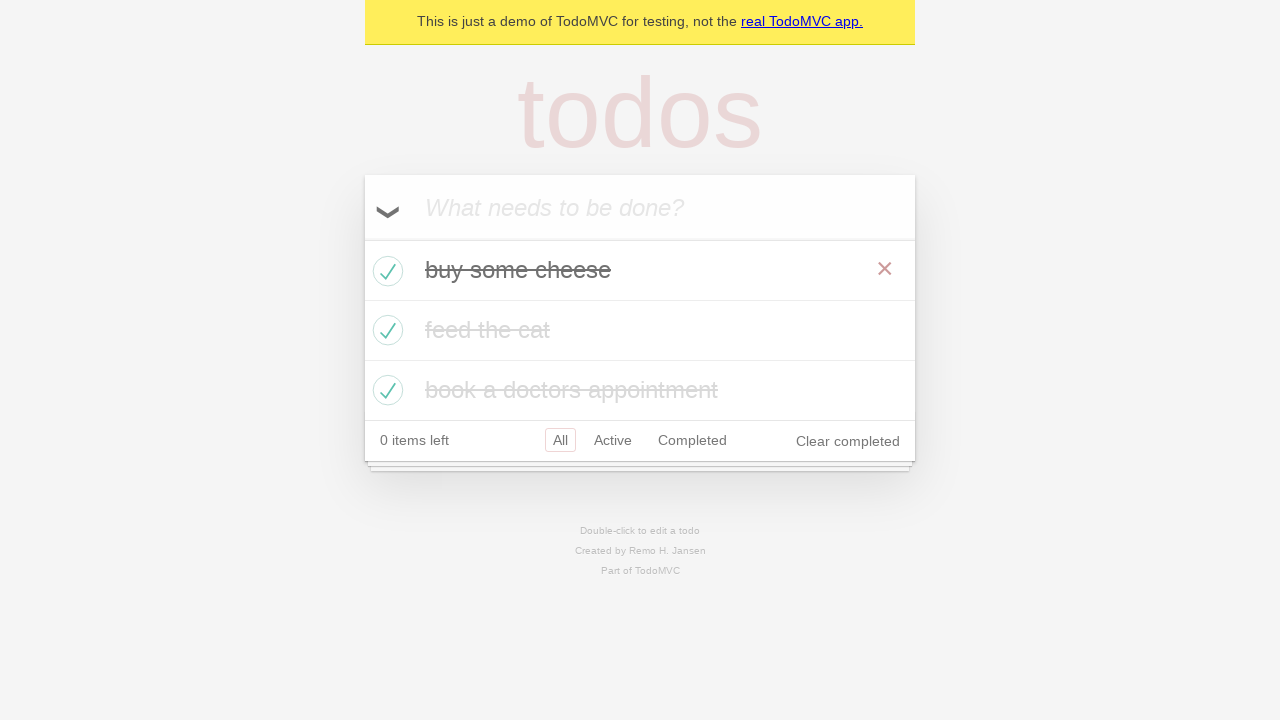

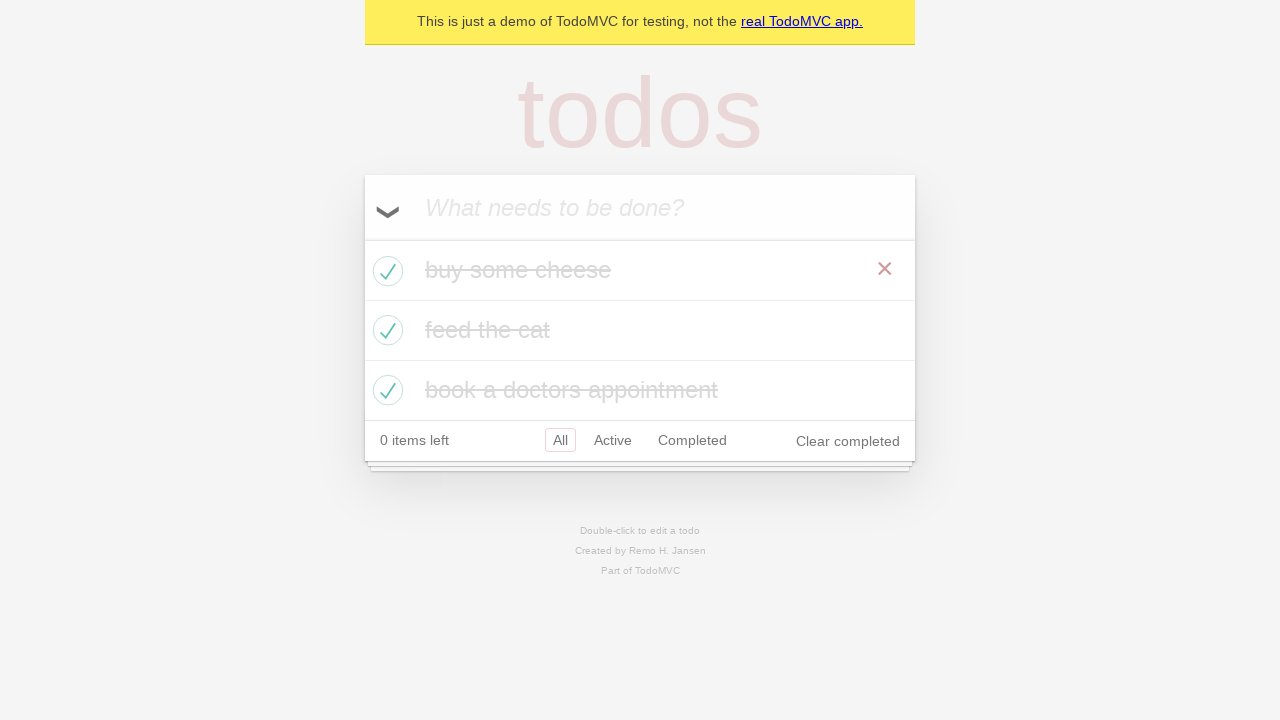